Navigates to Python.org and extracts event information from the event widget on the homepage

Starting URL: https://www.python.org/

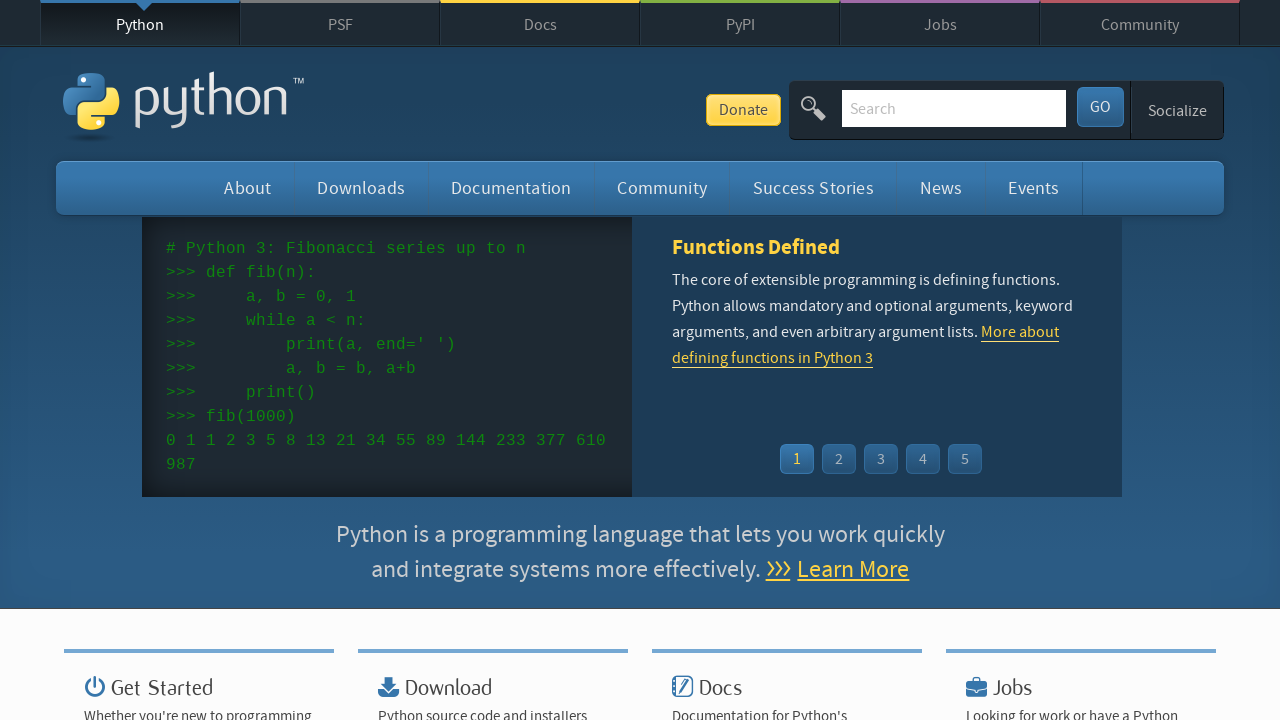

Navigated to Python.org homepage
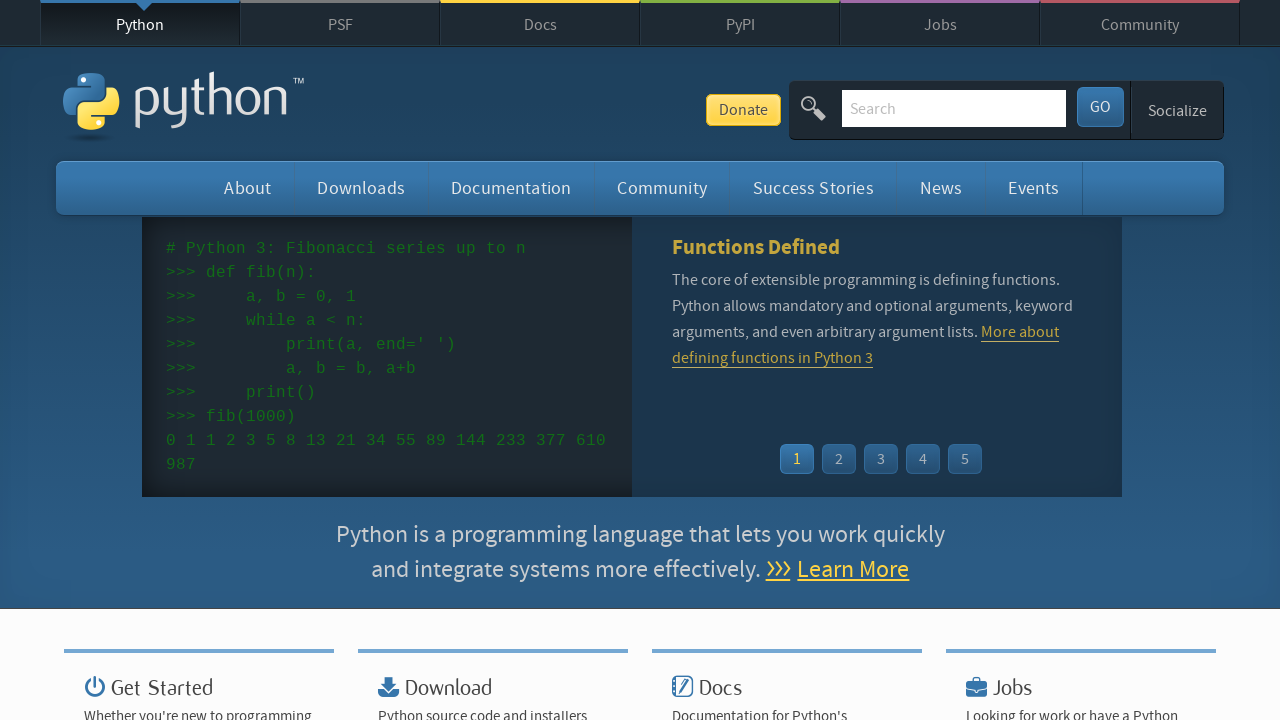

Event widget loaded on the page
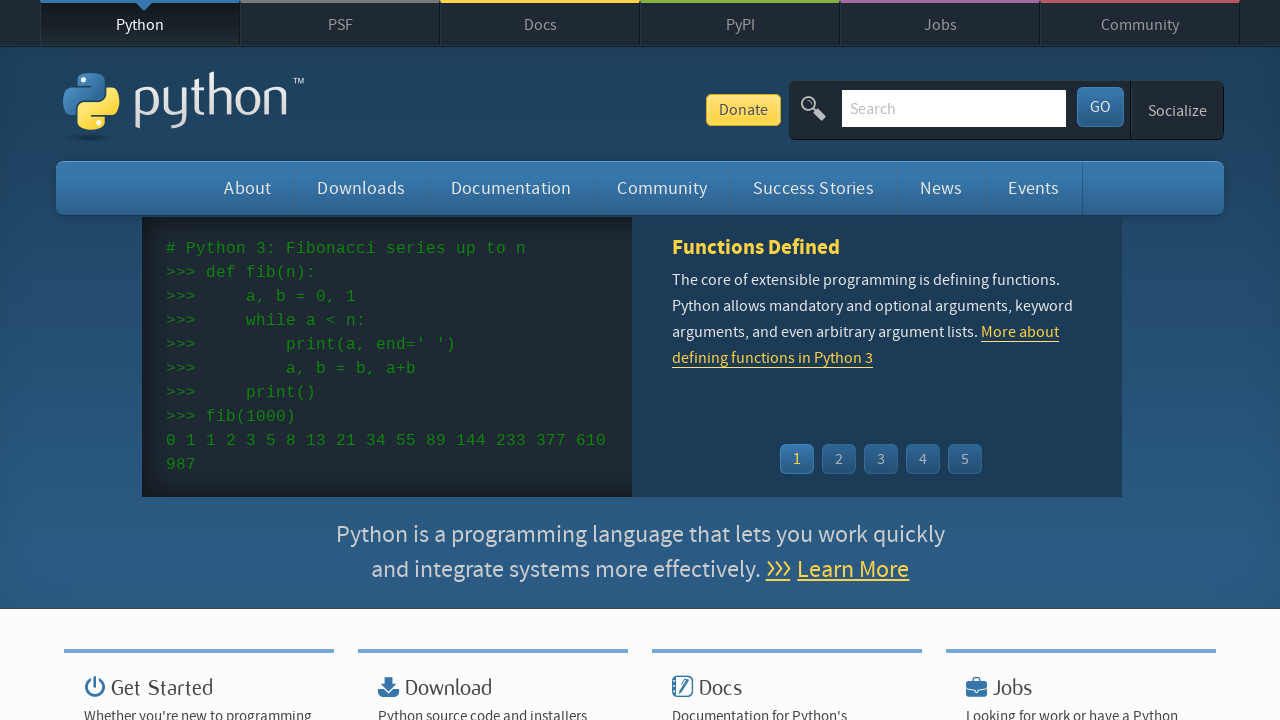

Located the event widget element
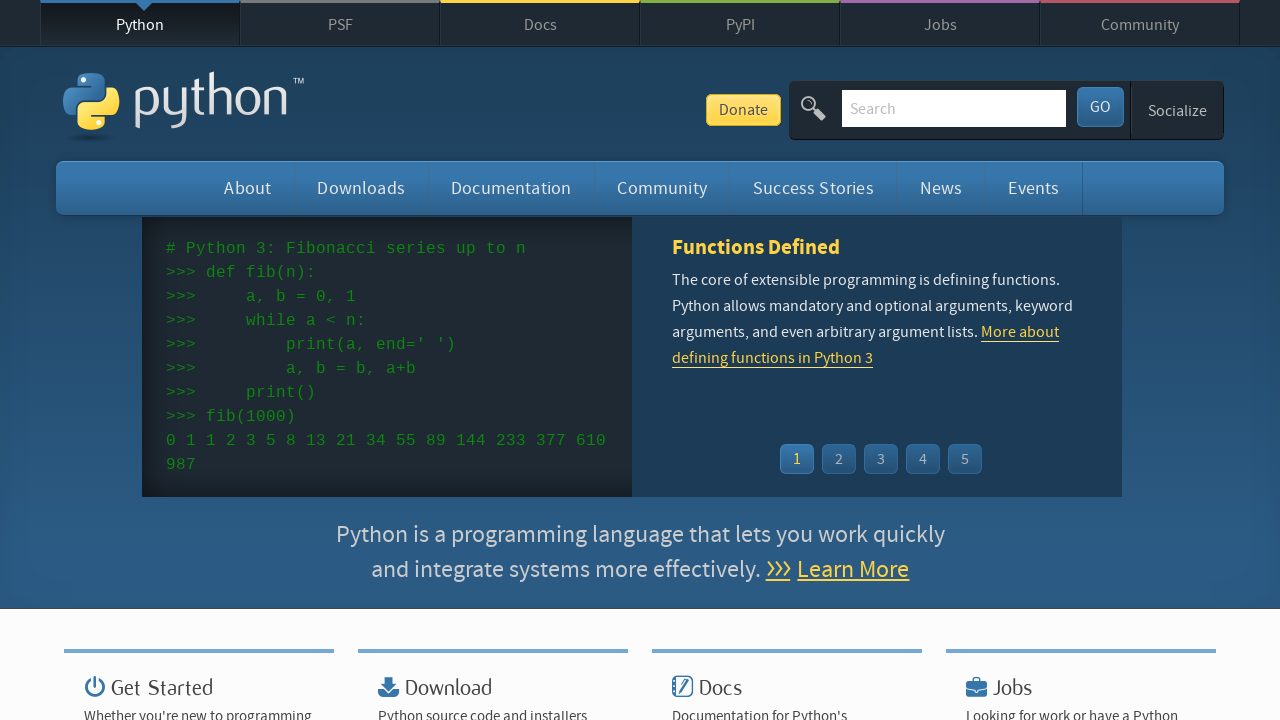

Located the menu within the event widget
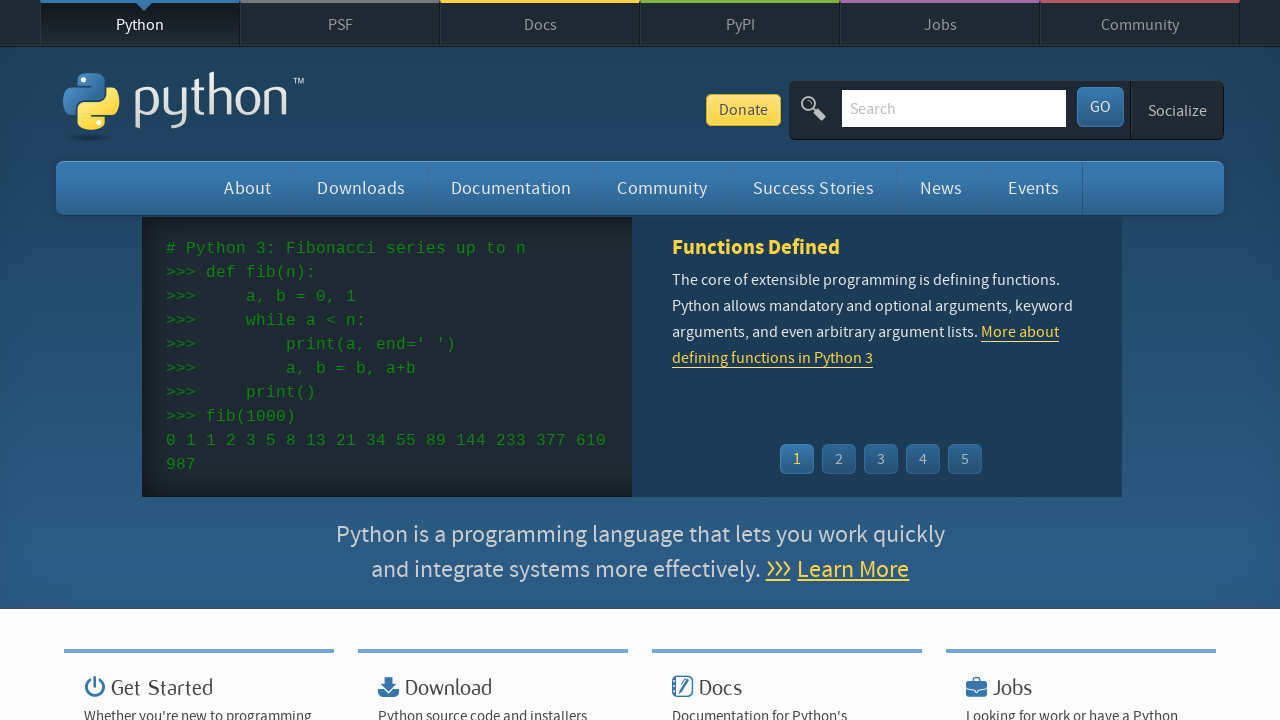

Extracted 5 event times from the menu
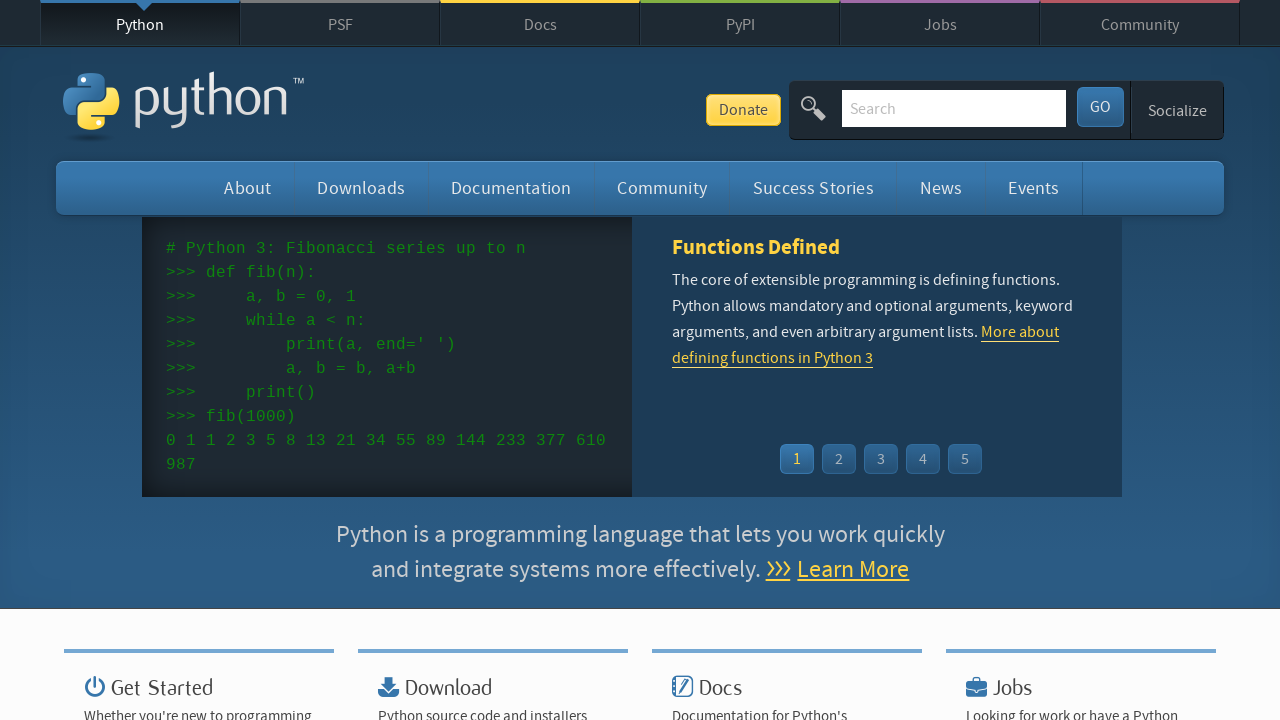

Extracted 5 event names from the menu
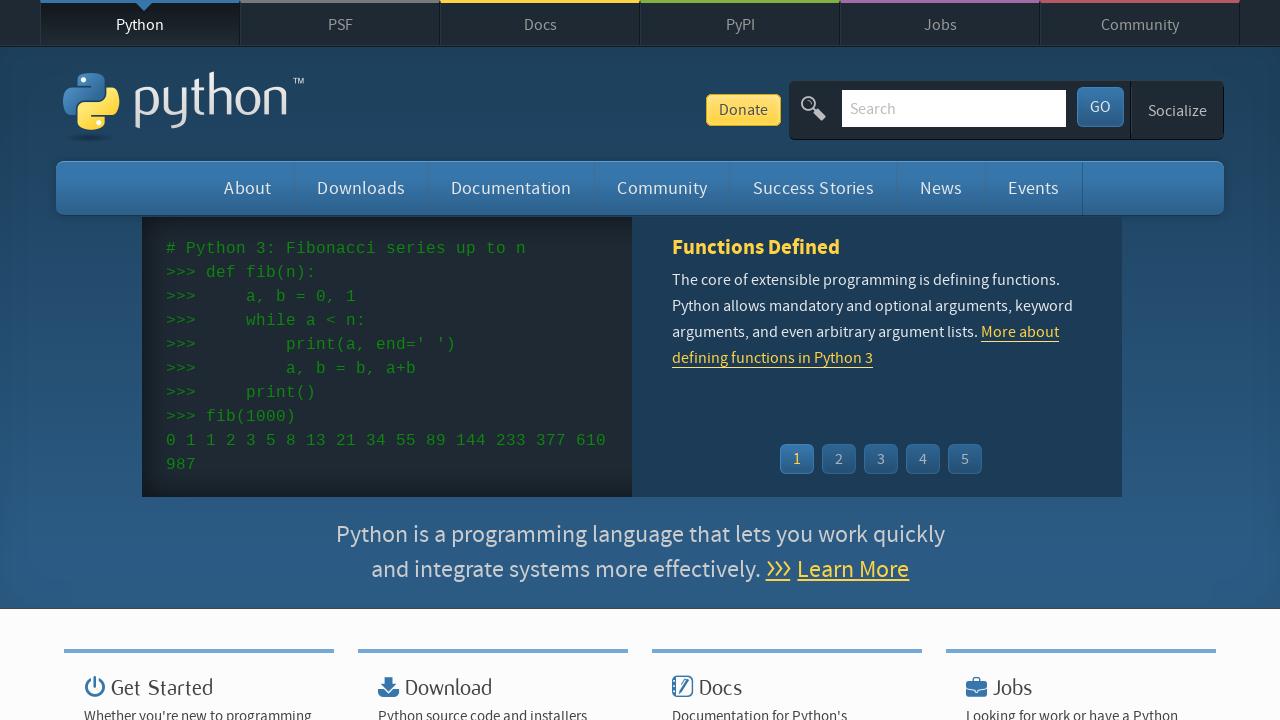

Verified that events times are present (assertion passed)
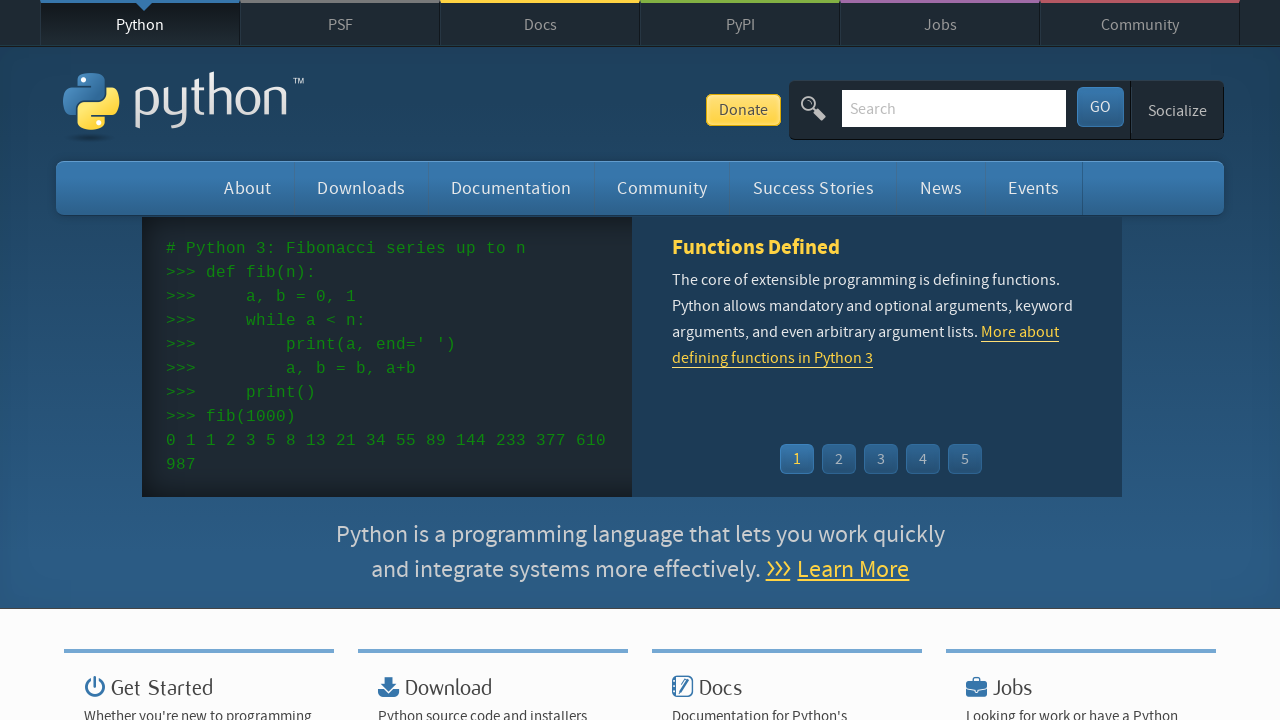

Verified that event names are present (assertion passed)
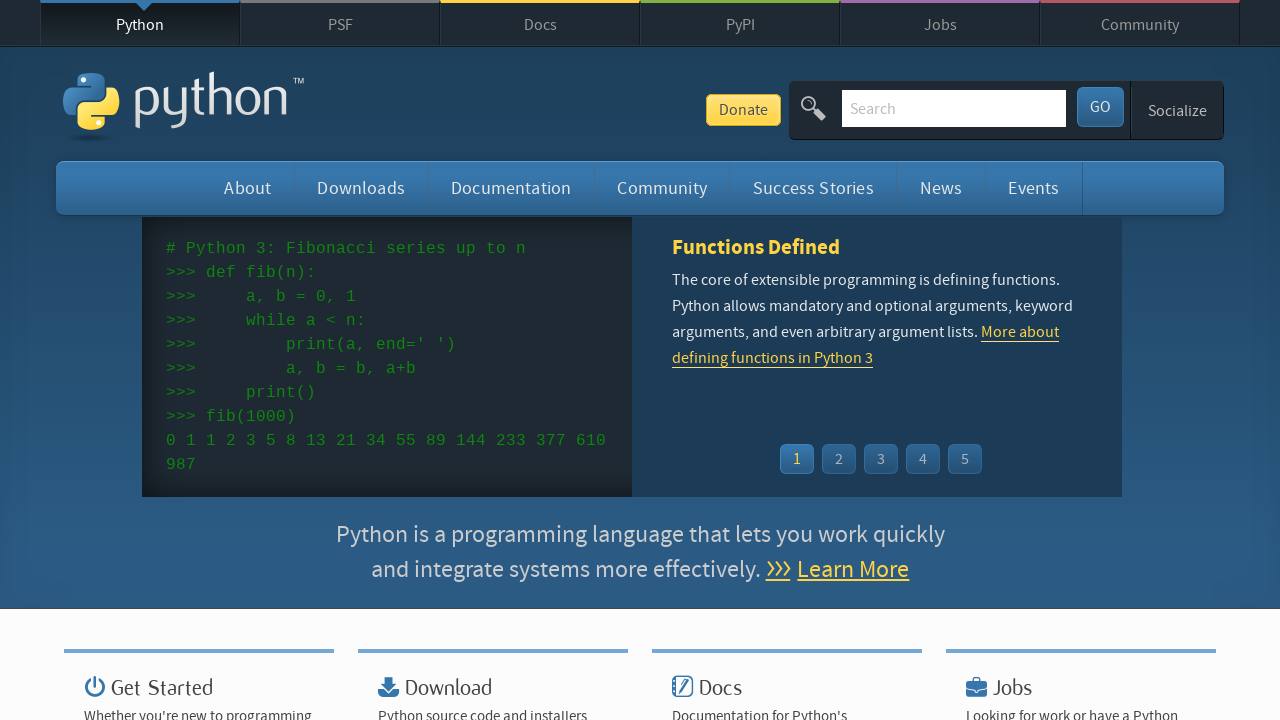

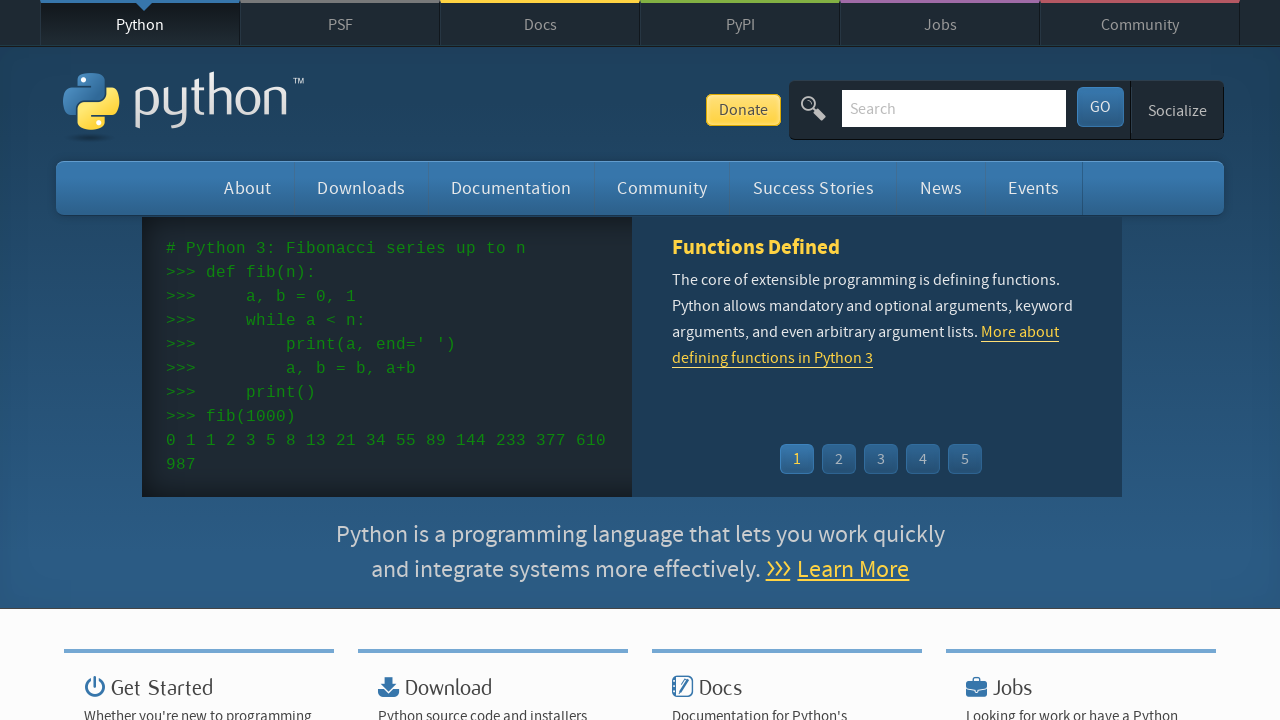